Tests broken images page by navigating to it and checking for broken image links

Starting URL: https://the-internet.herokuapp.com

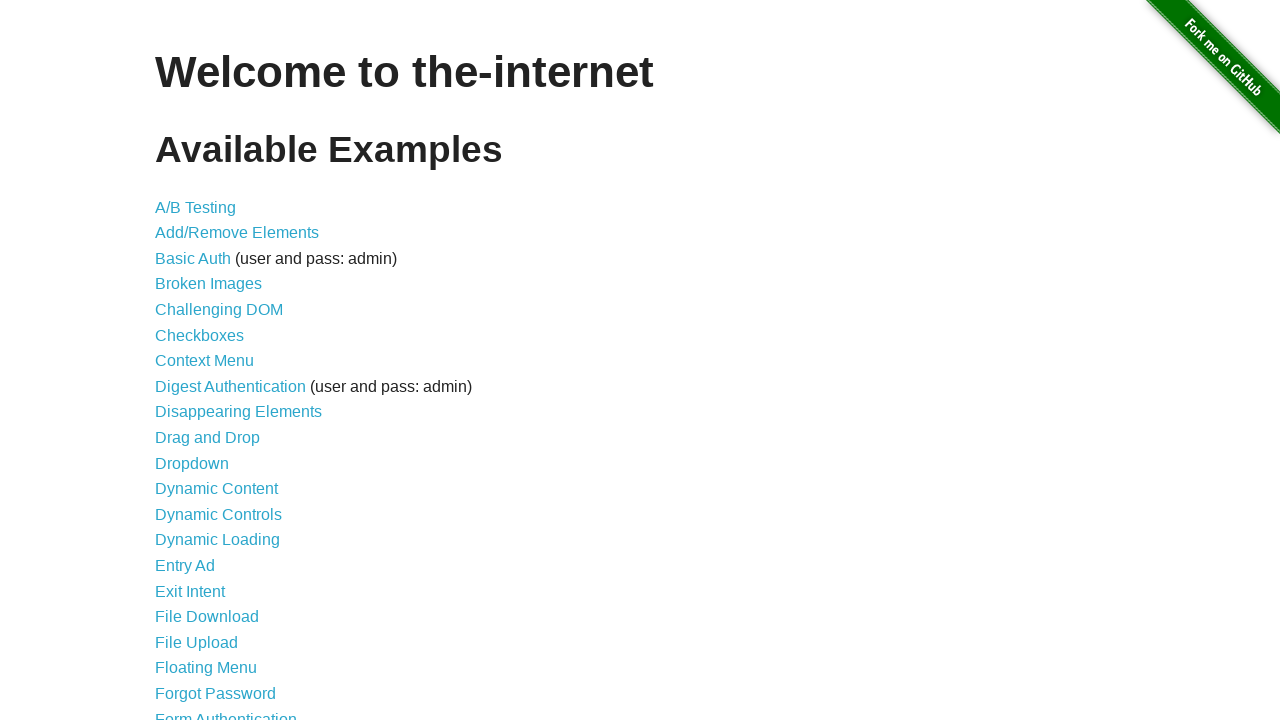

Clicked on Broken Images link at (208, 284) on xpath=//a[contains(text(),'Broken Images')]
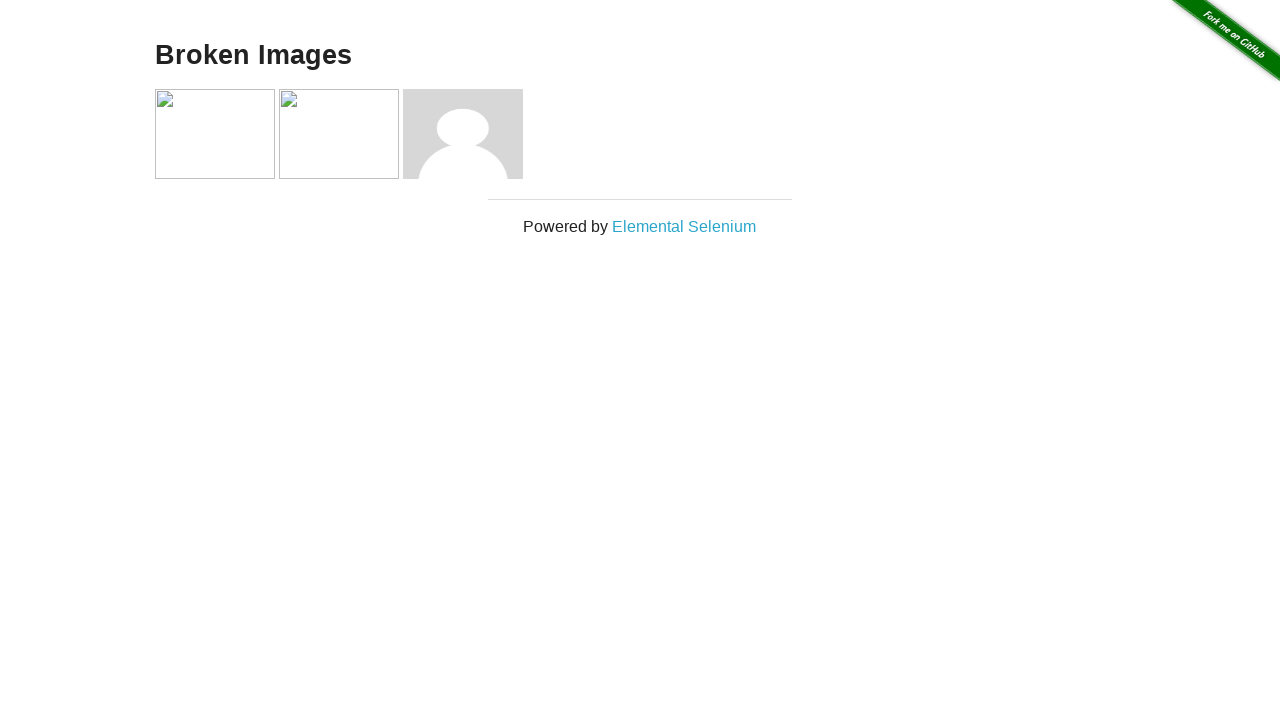

Waited for images to load on broken images page
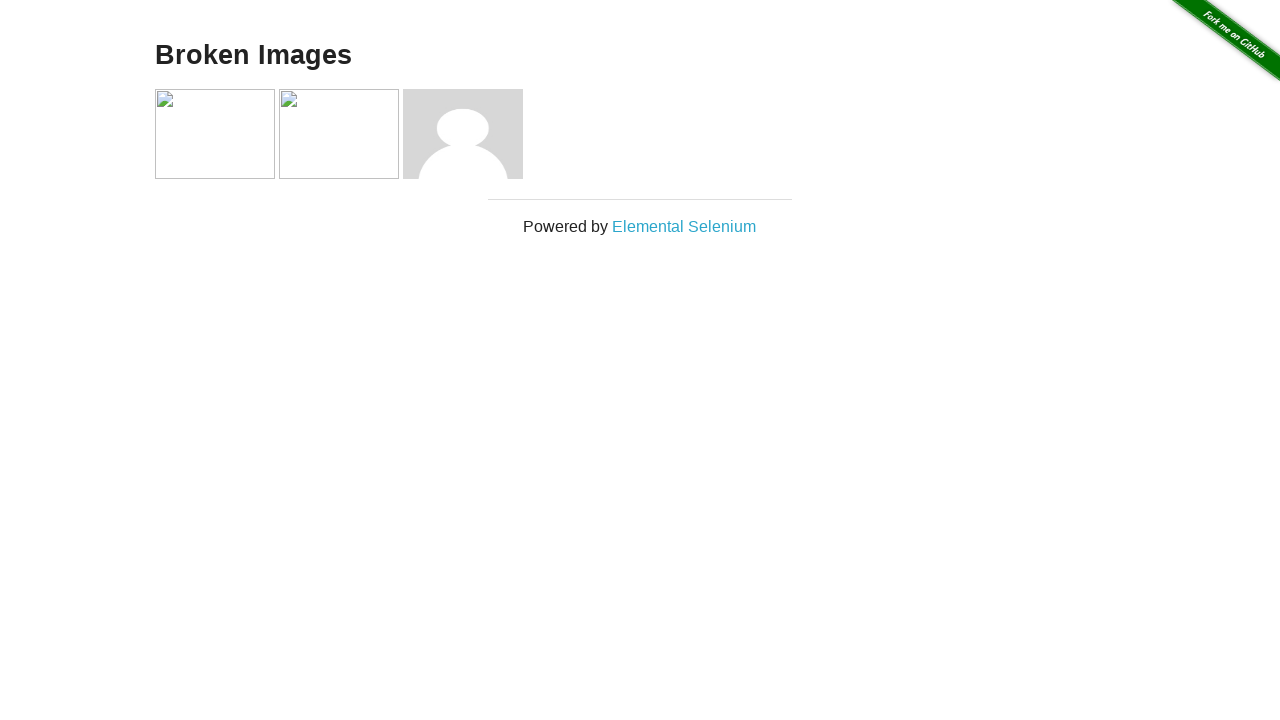

Retrieved all image elements from the page
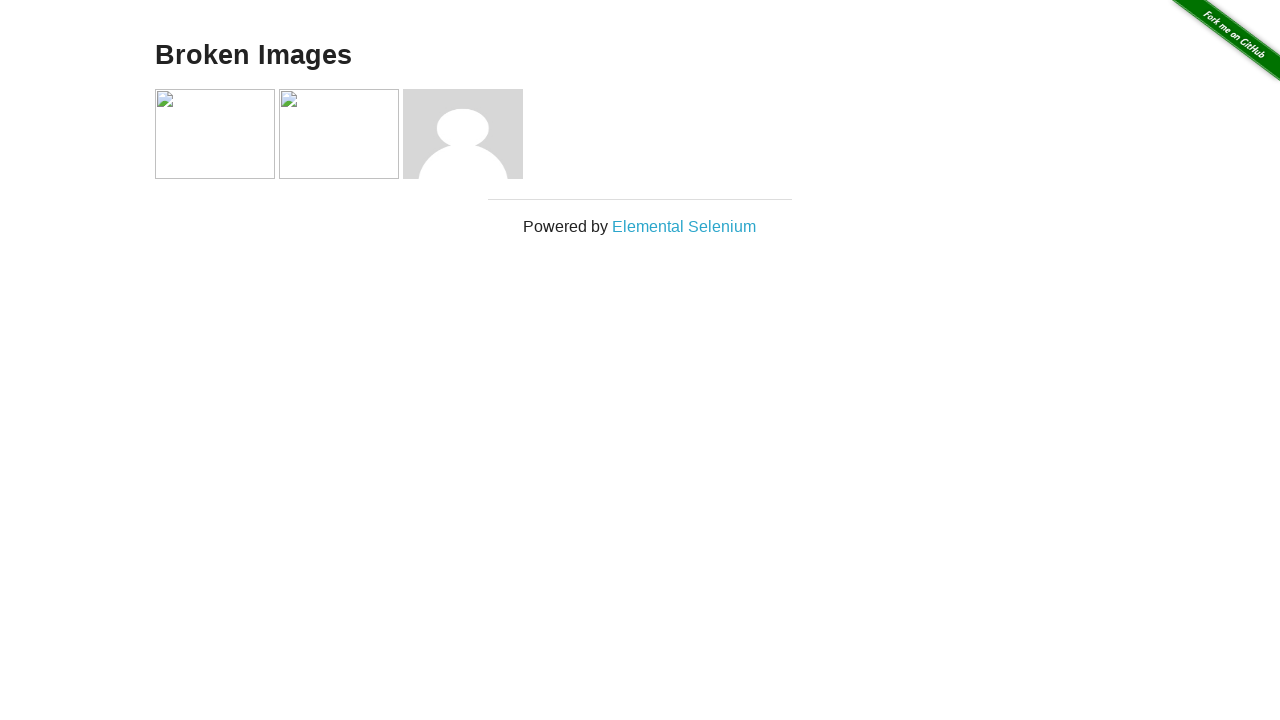

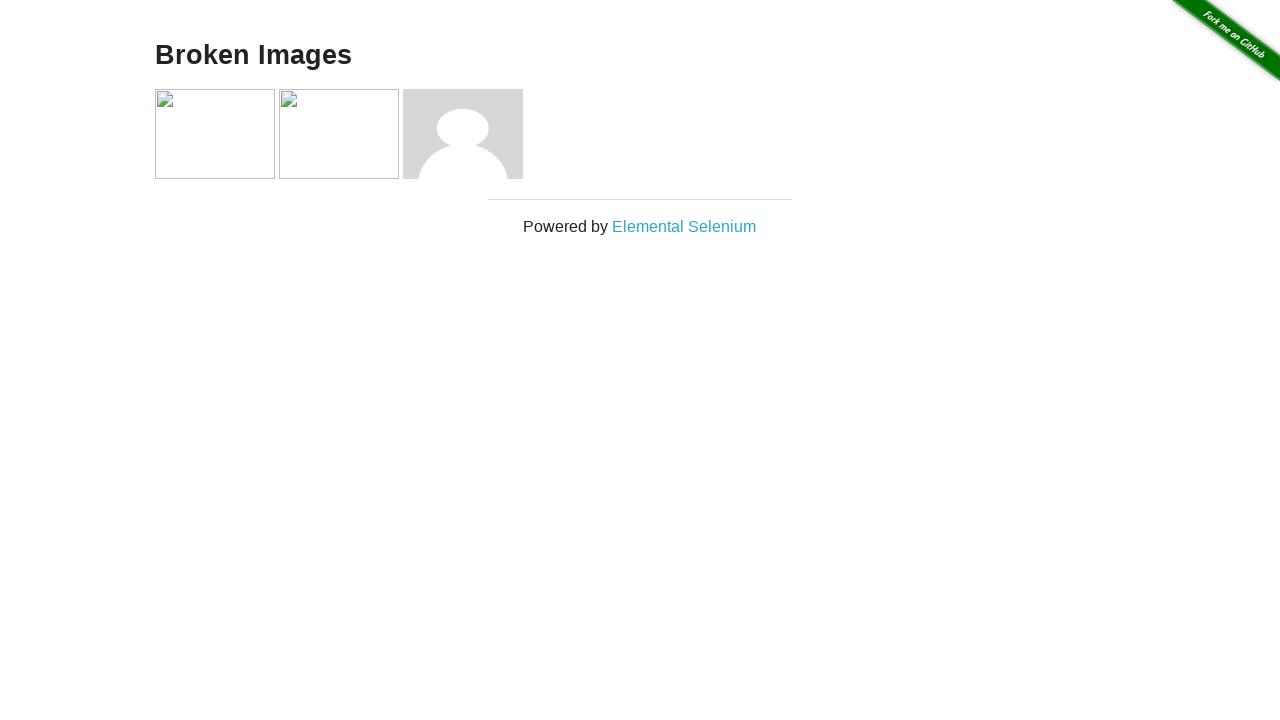